Navigates to a sitemap page, clicks on the main site link, and adjusts the browser window size

Starting URL: https://www.getcalley.com/page-sitemap.xml

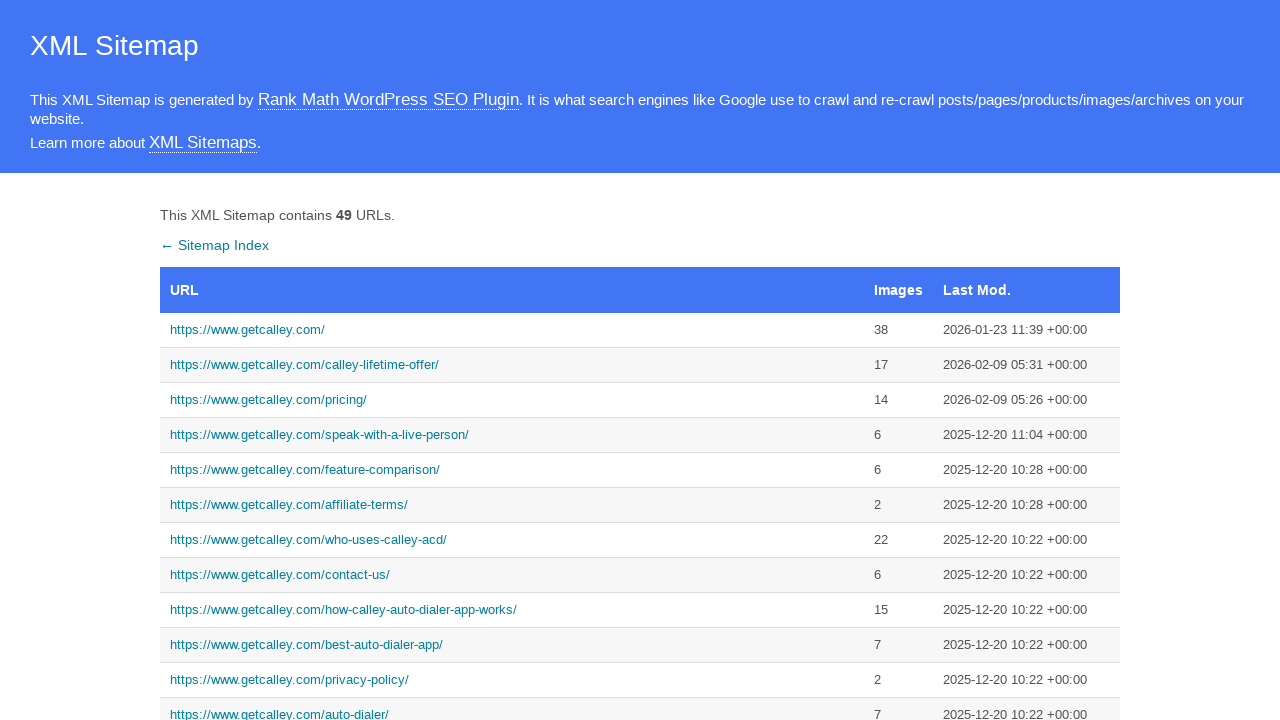

Navigated to sitemap page at https://www.getcalley.com/page-sitemap.xml
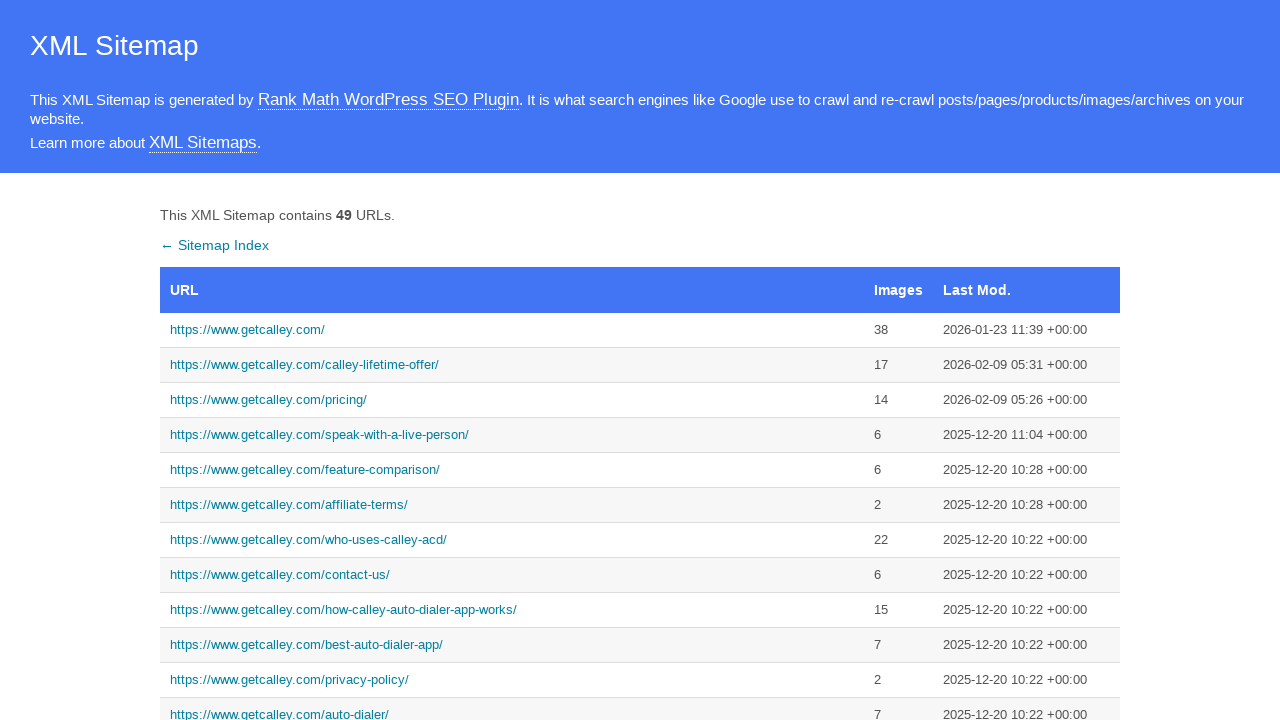

Clicked on the main site link (https://www.getcalley.com/) from the sitemap at (512, 330) on a:has-text('https://www.getcalley.com/')
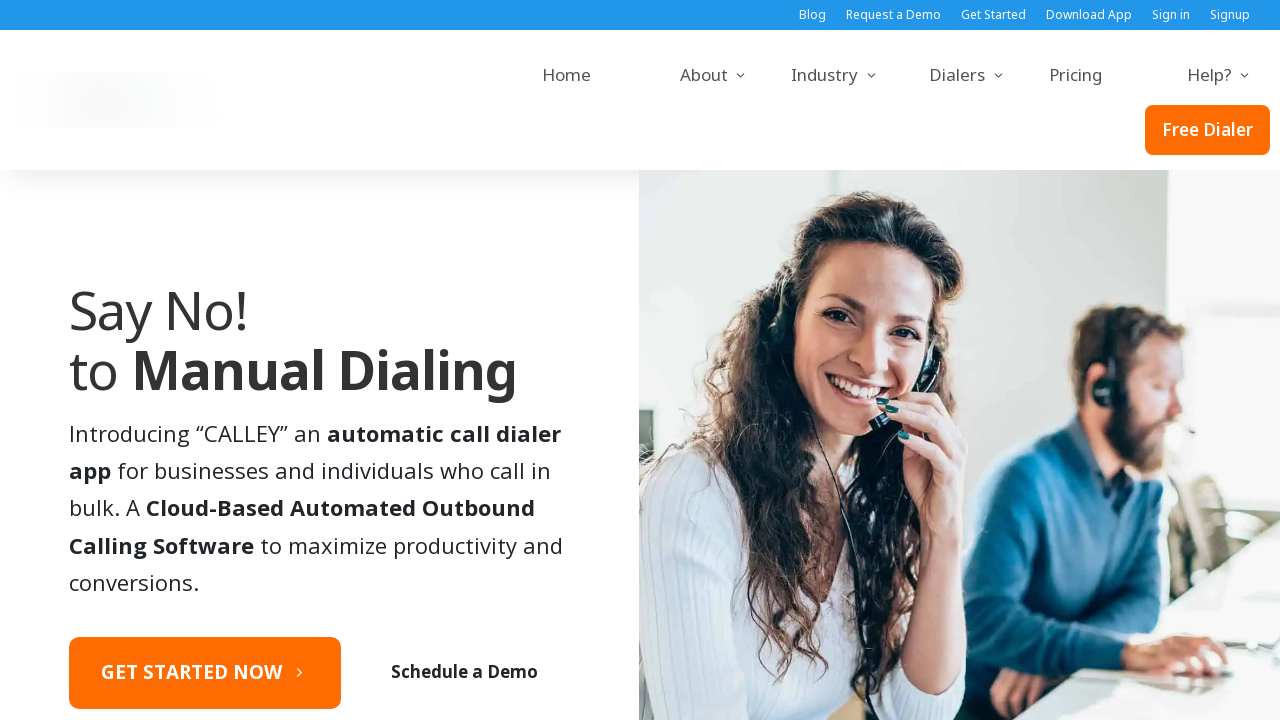

Adjusted browser window size to 1536x864
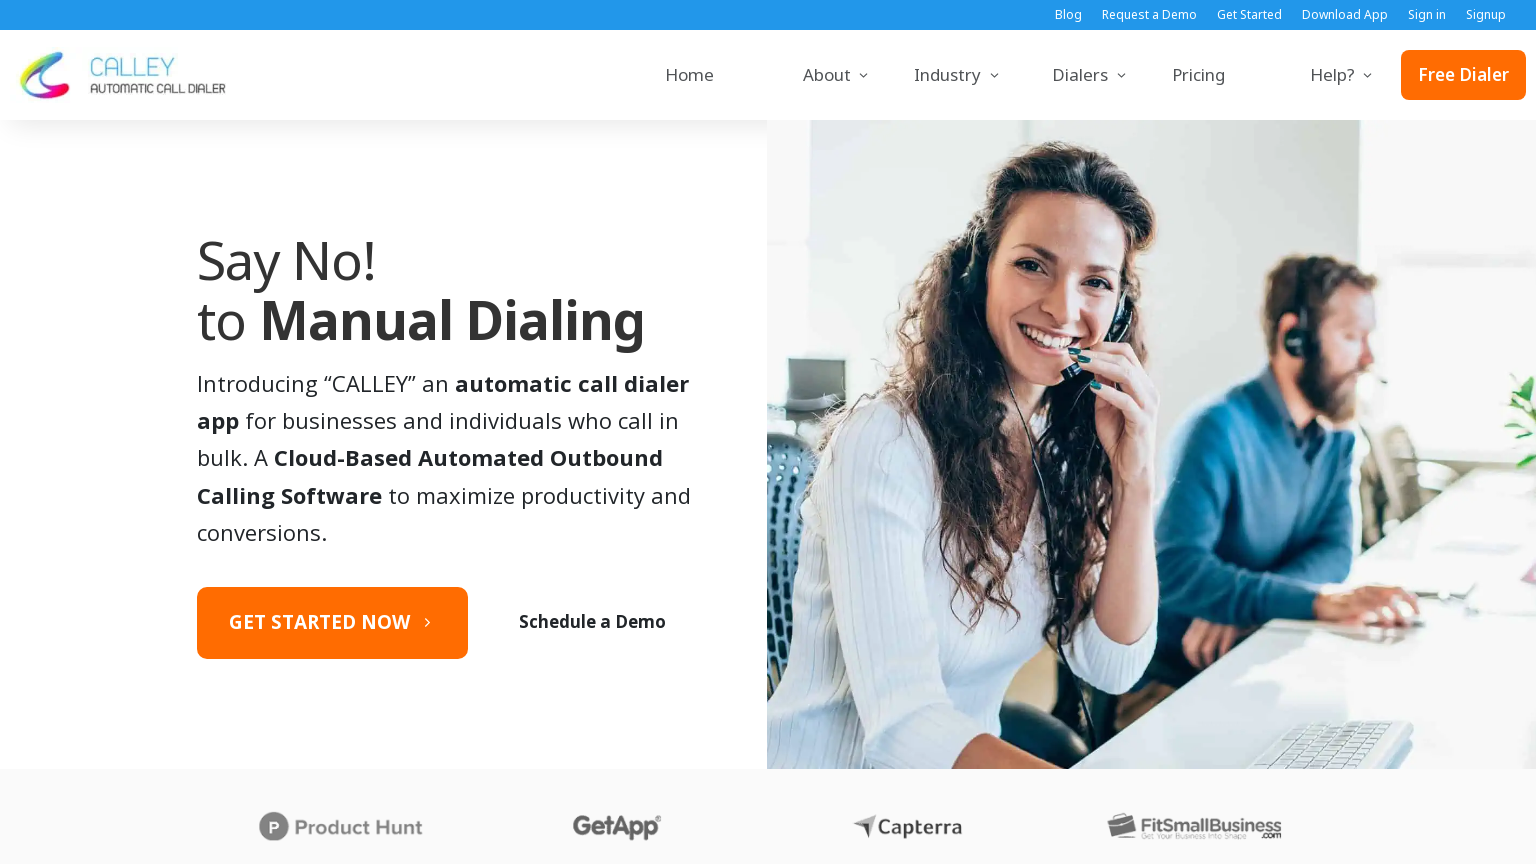

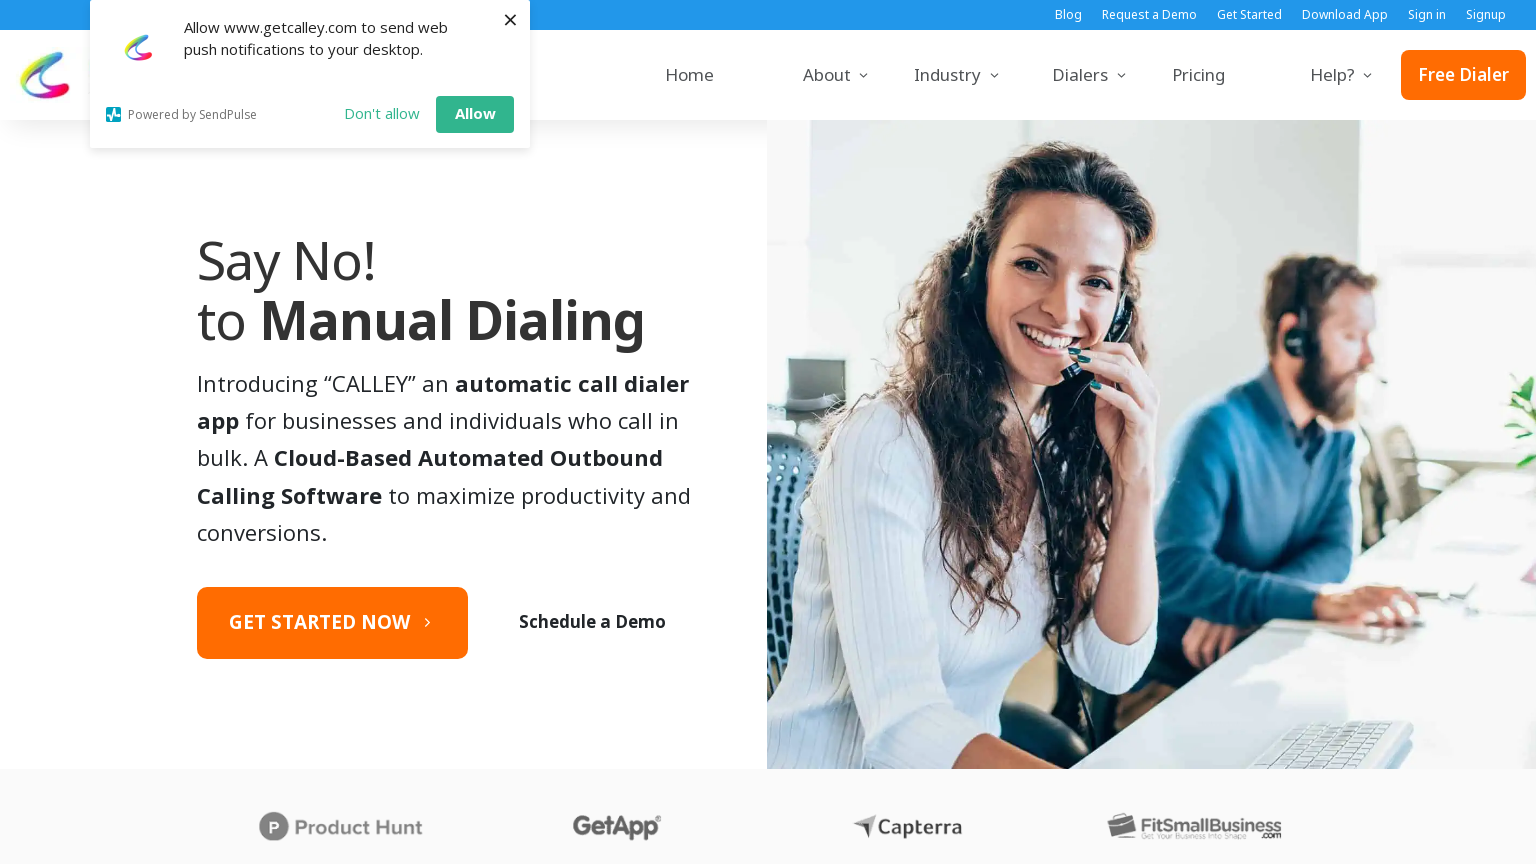